Tests date picker functionality by entering a date value and submitting it

Starting URL: https://formy-project.herokuapp.com/datepicker

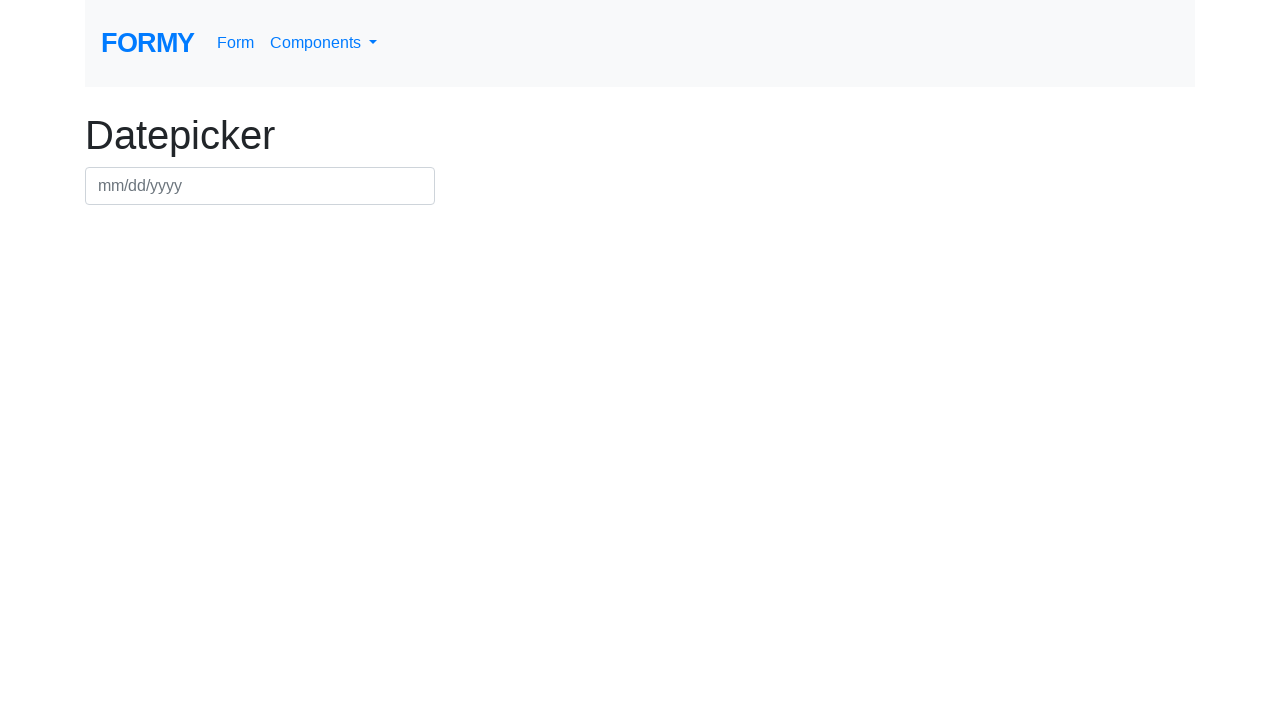

Filled datepicker field with date 06/01/2023 on #datepicker
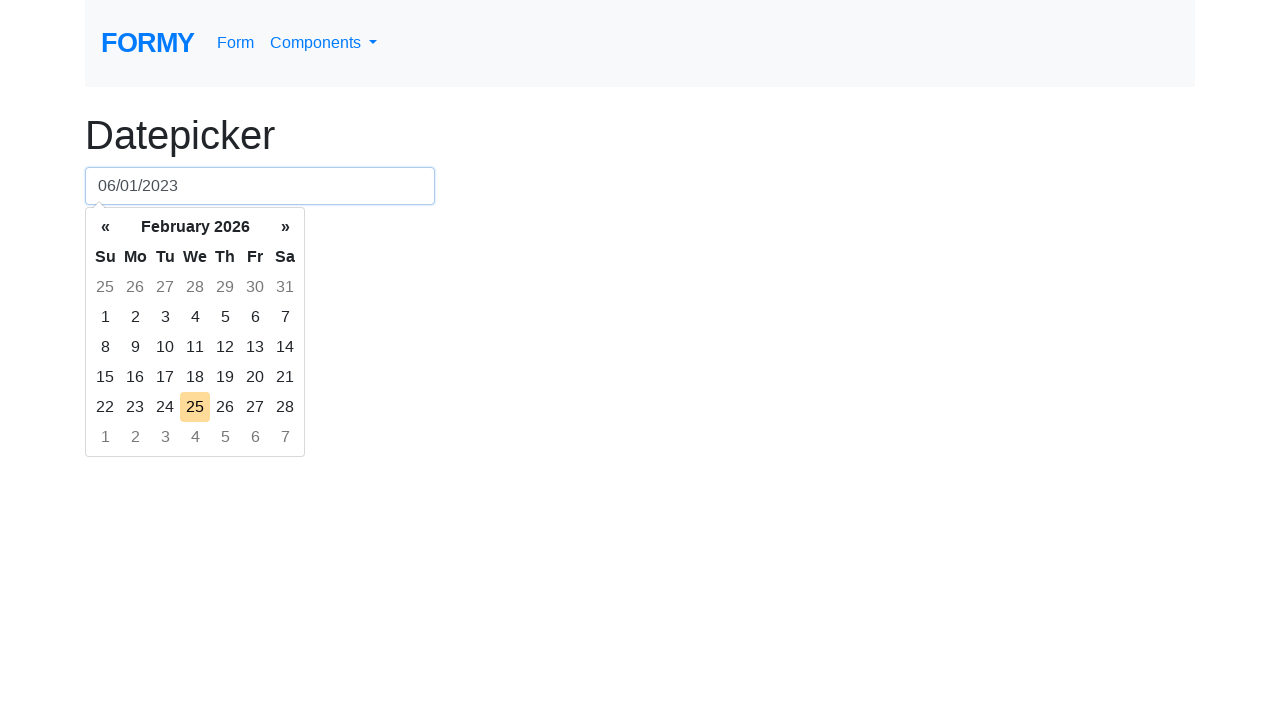

Pressed Enter to submit the date on #datepicker
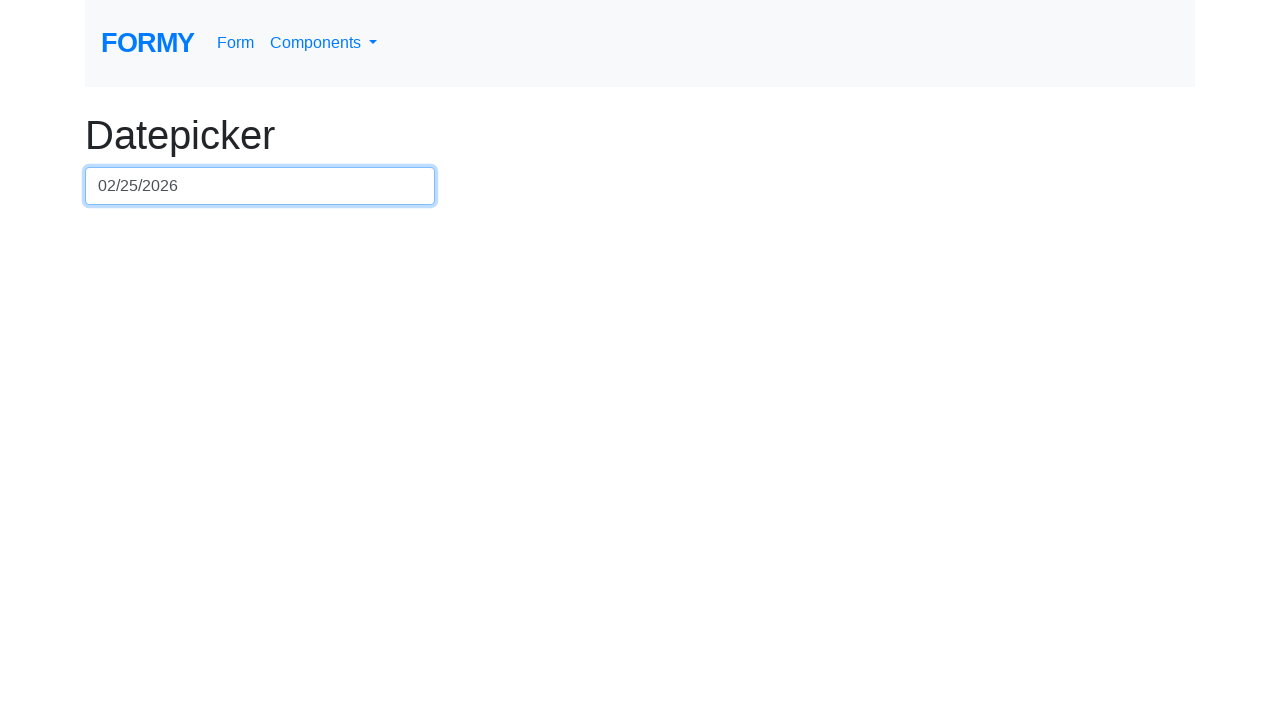

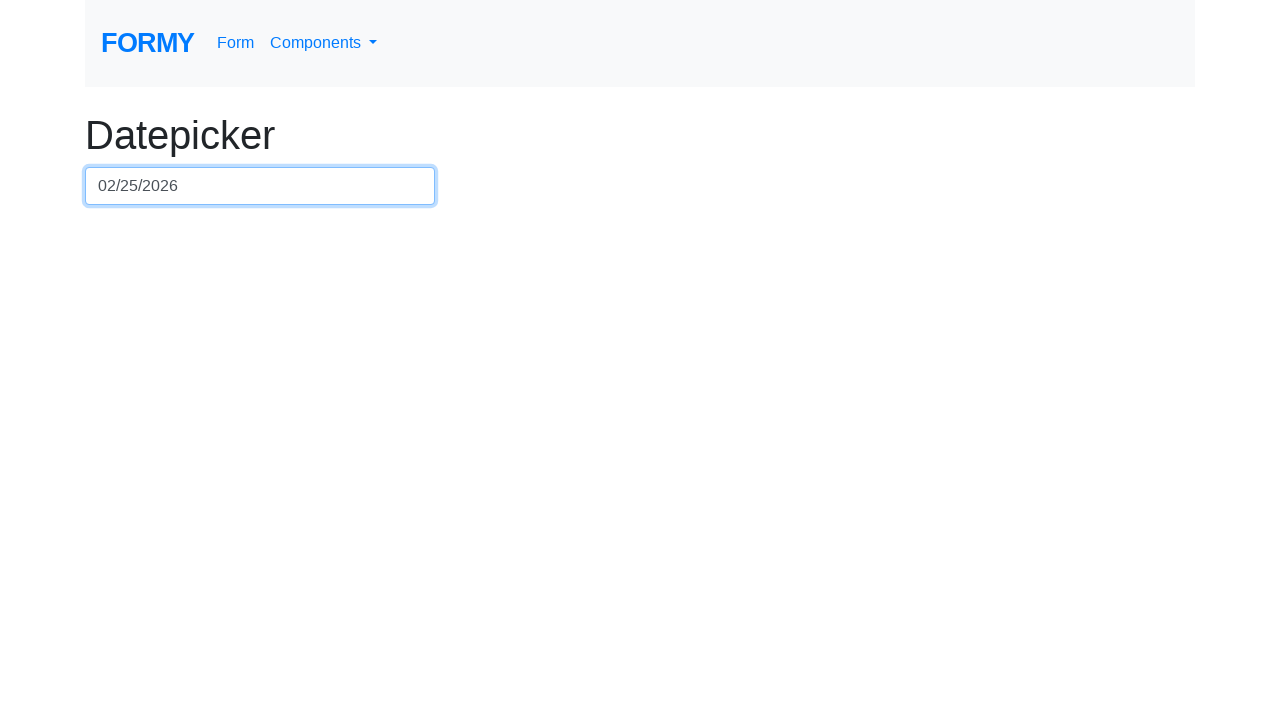